Tests right-click functionality on a button element by performing a context click action

Starting URL: https://demoqa.com/buttons

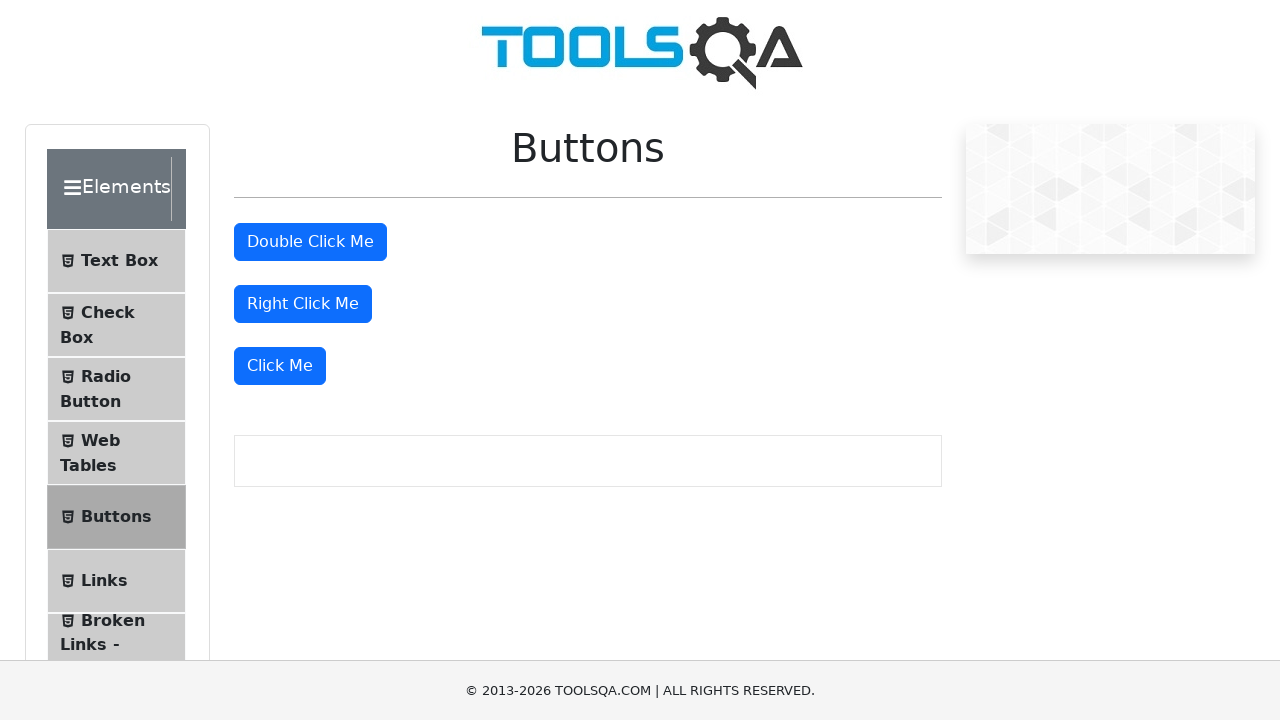

Located the right-click button element (#rightClickBtn)
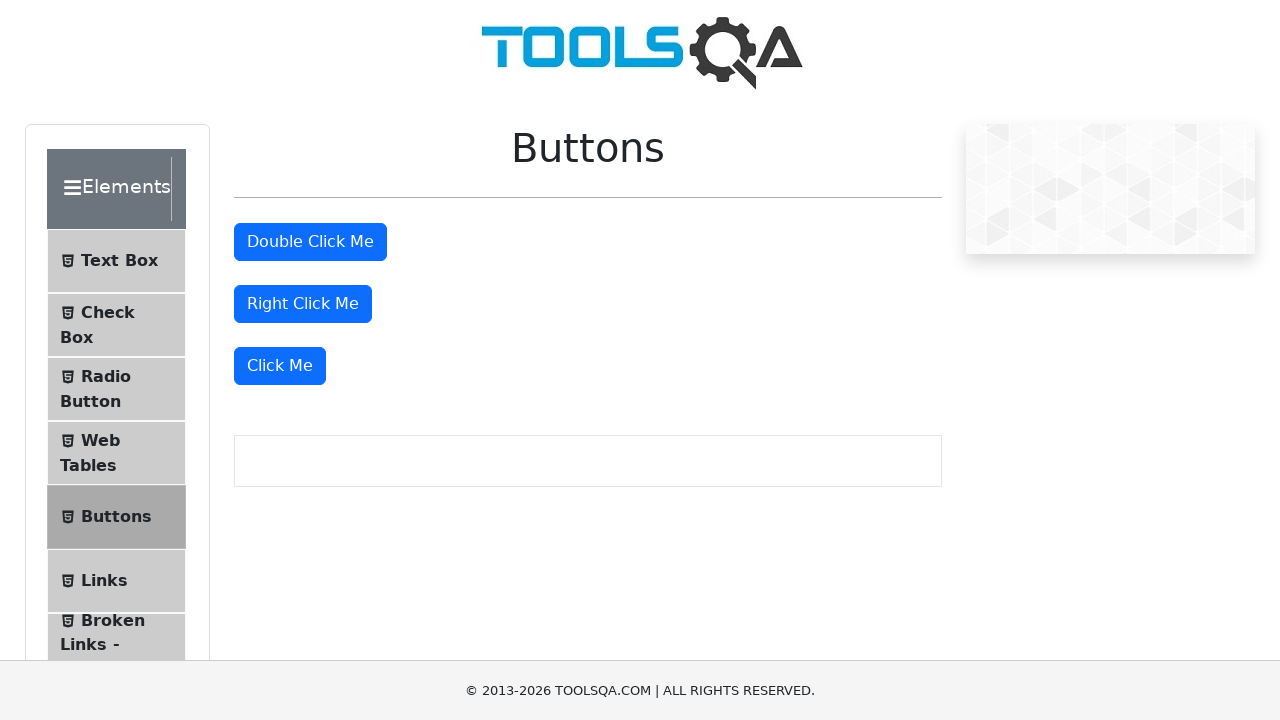

Performed right-click (context click) on the button at (303, 304) on #rightClickBtn
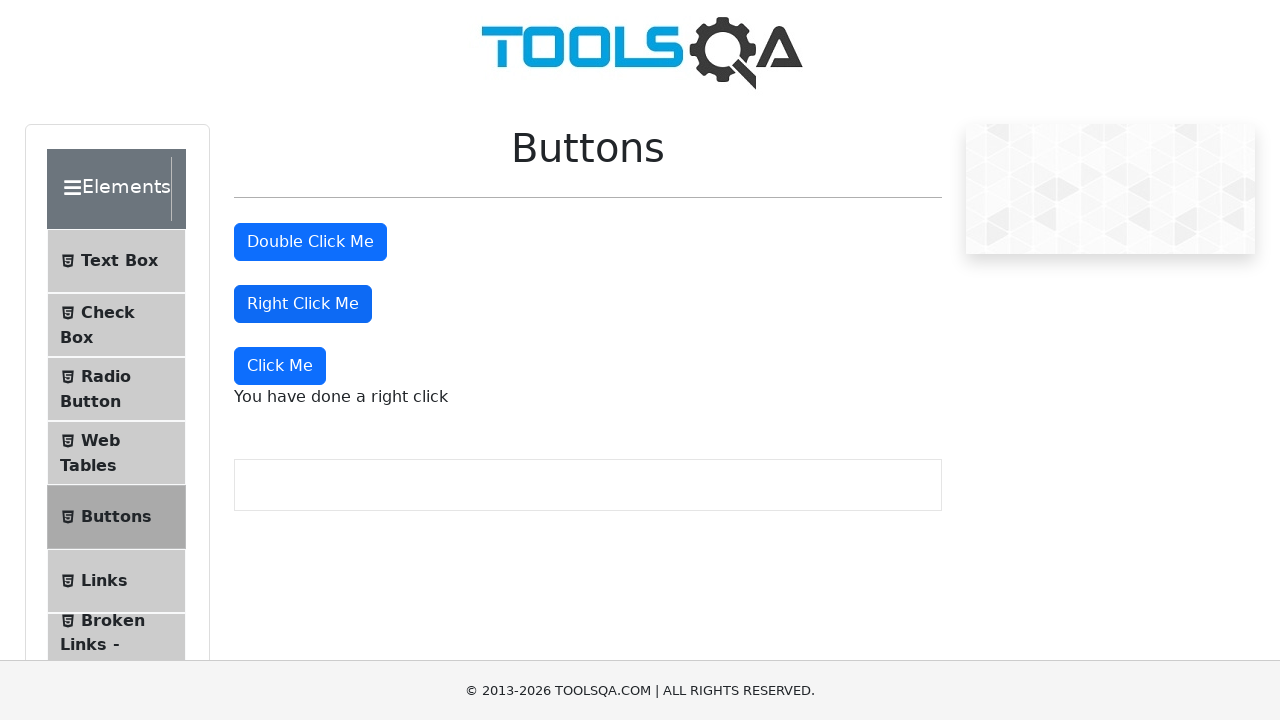

Waited 2 seconds for context menu to display
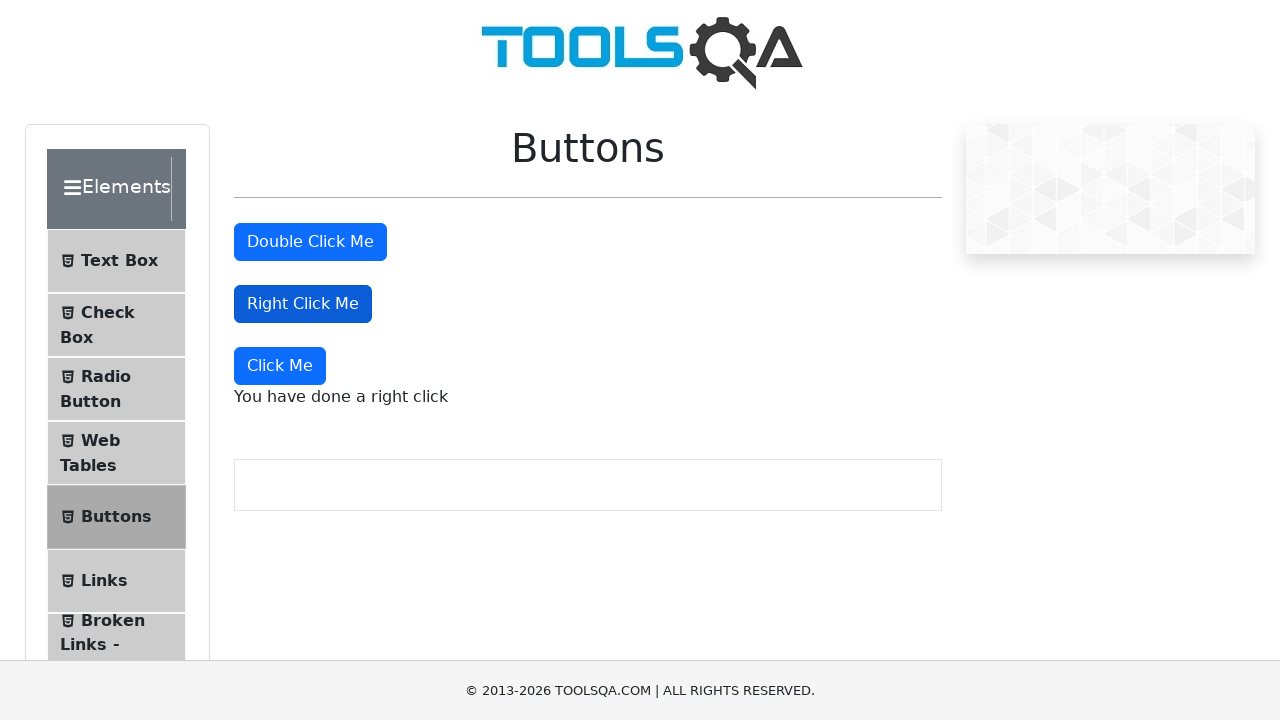

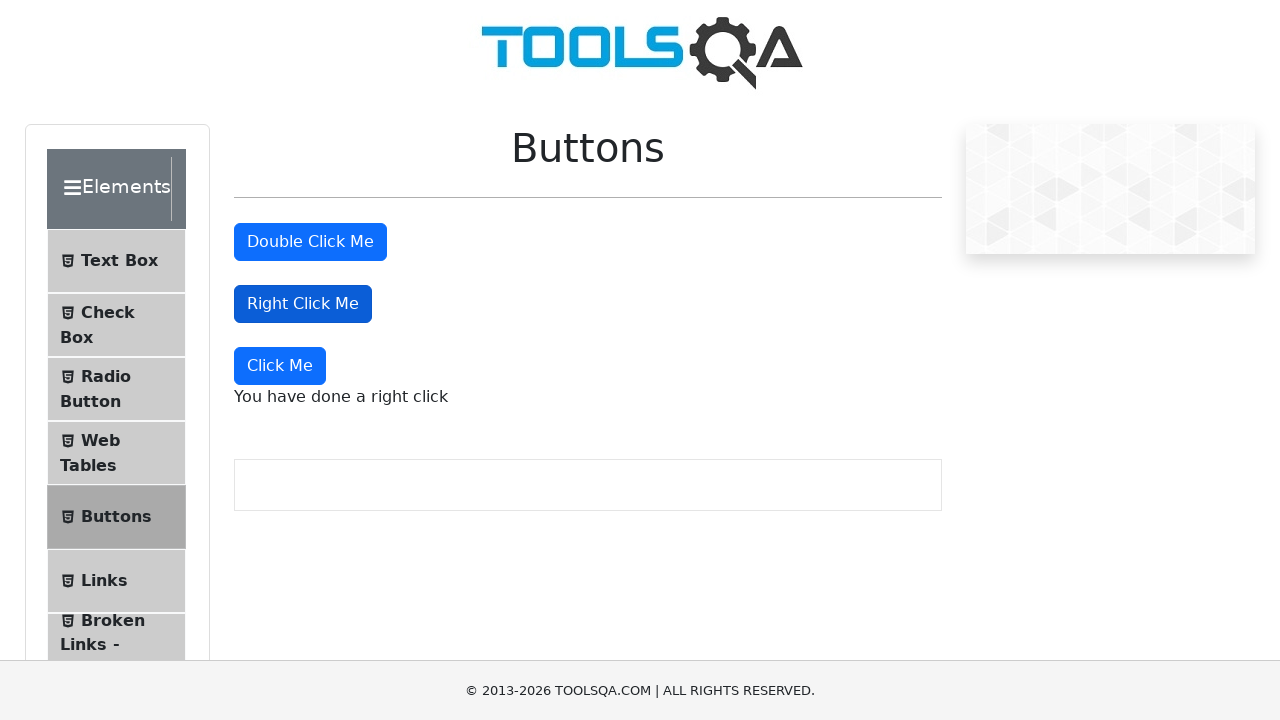